Tests keyboard interactions on a text box form by typing text in uppercase using SHIFT key, filling email and address fields, then using copy-paste keyboard shortcuts to duplicate the current address to the permanent address field.

Starting URL: https://demoqa.com/text-box

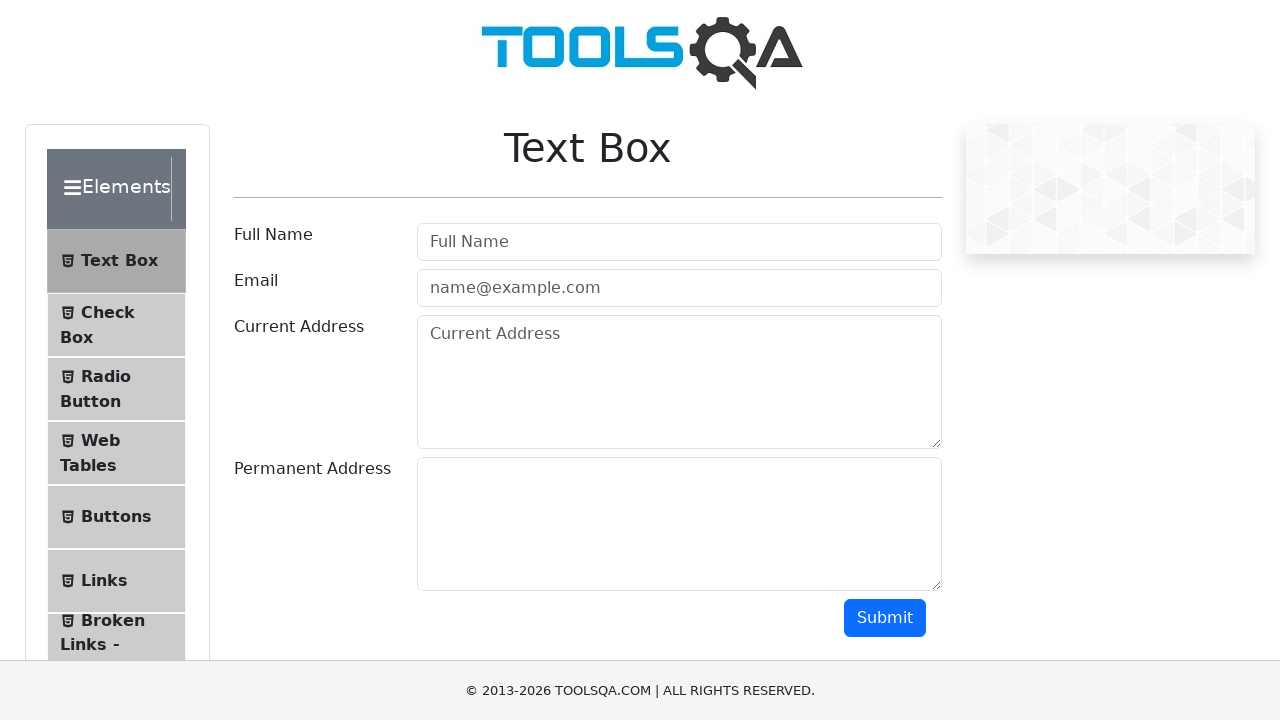

Clicked on username field at (679, 242) on #userName
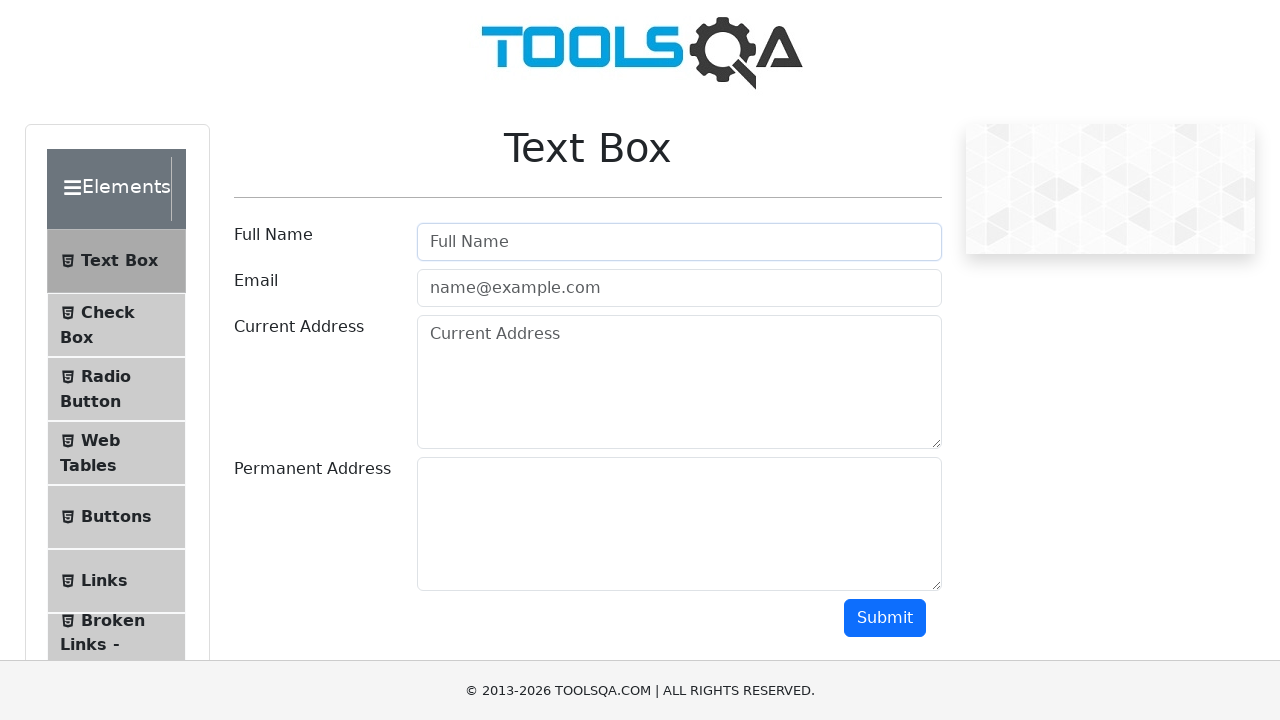

Pressed Shift key down
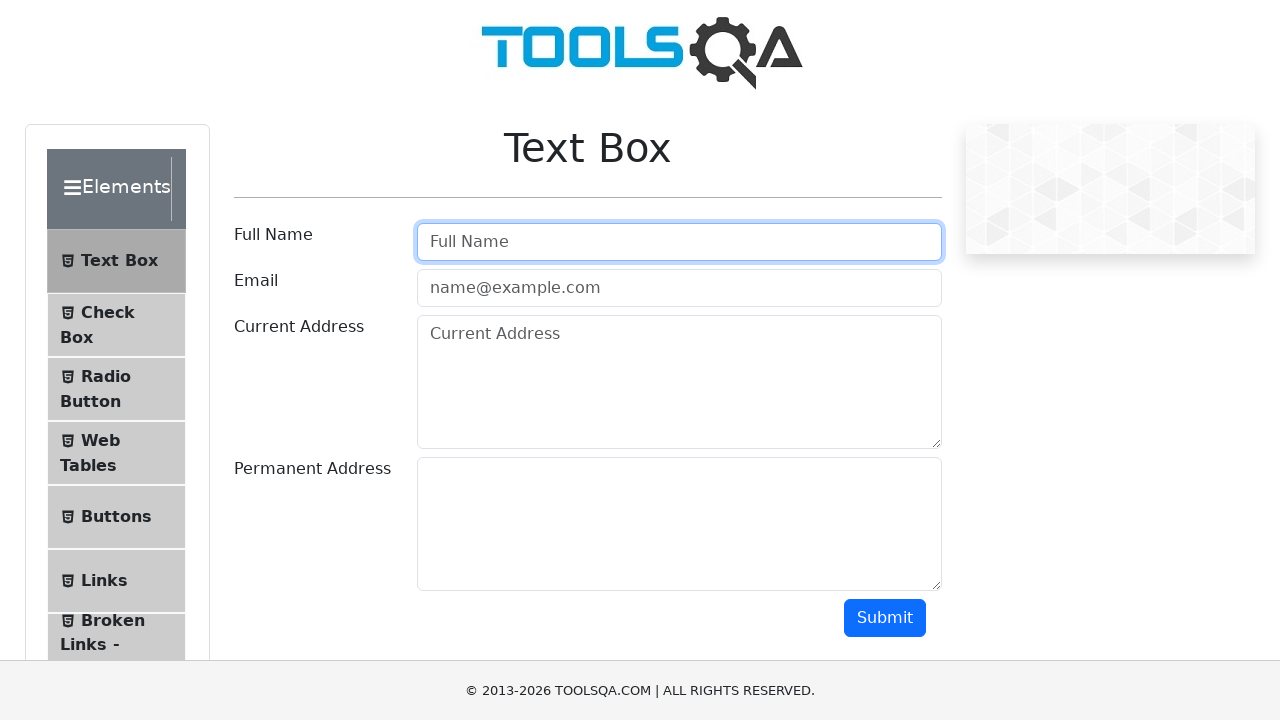

Typed 'ashwini lamture' in uppercase using Shift modifier
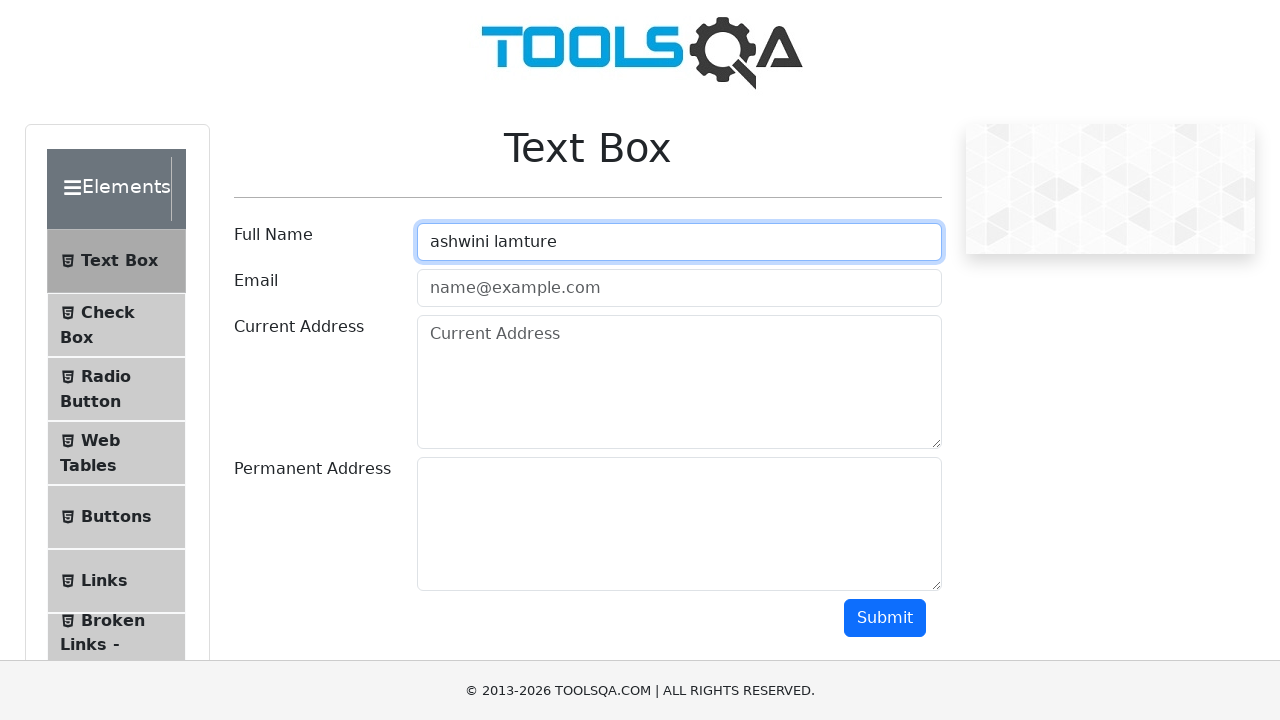

Released Shift key
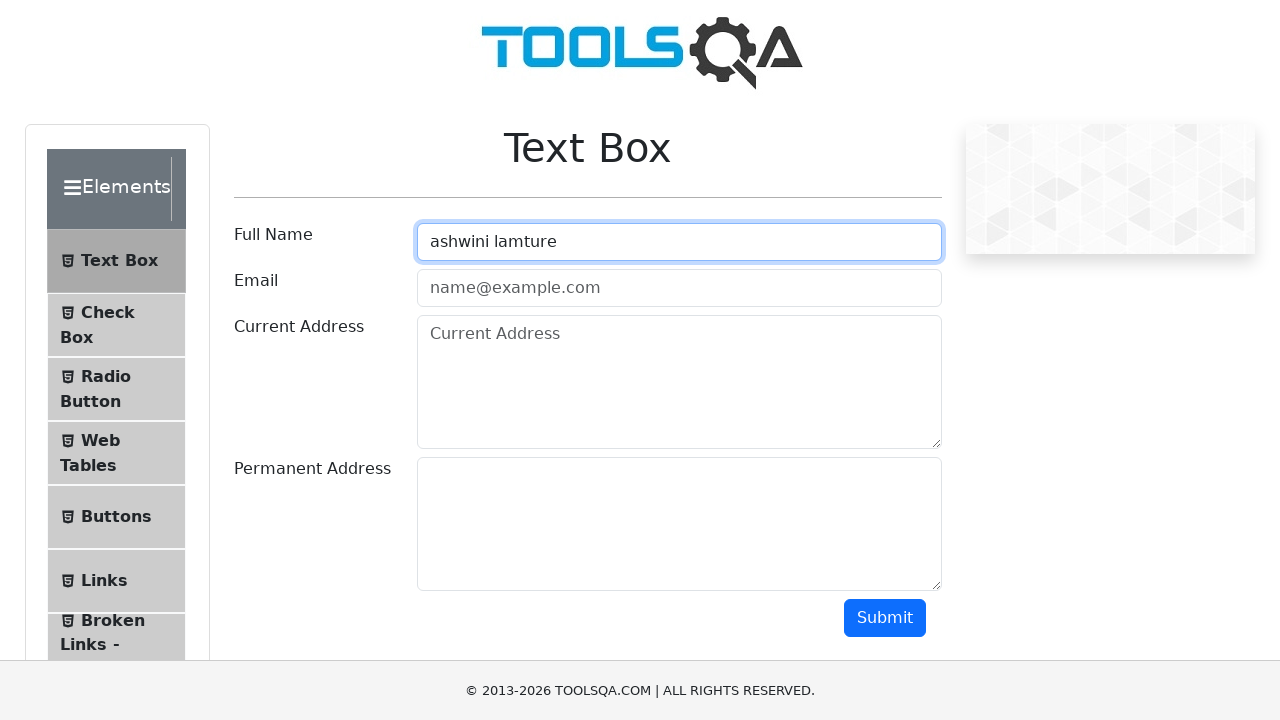

Filled email field with 'markjohnson87@example.com' on #userEmail
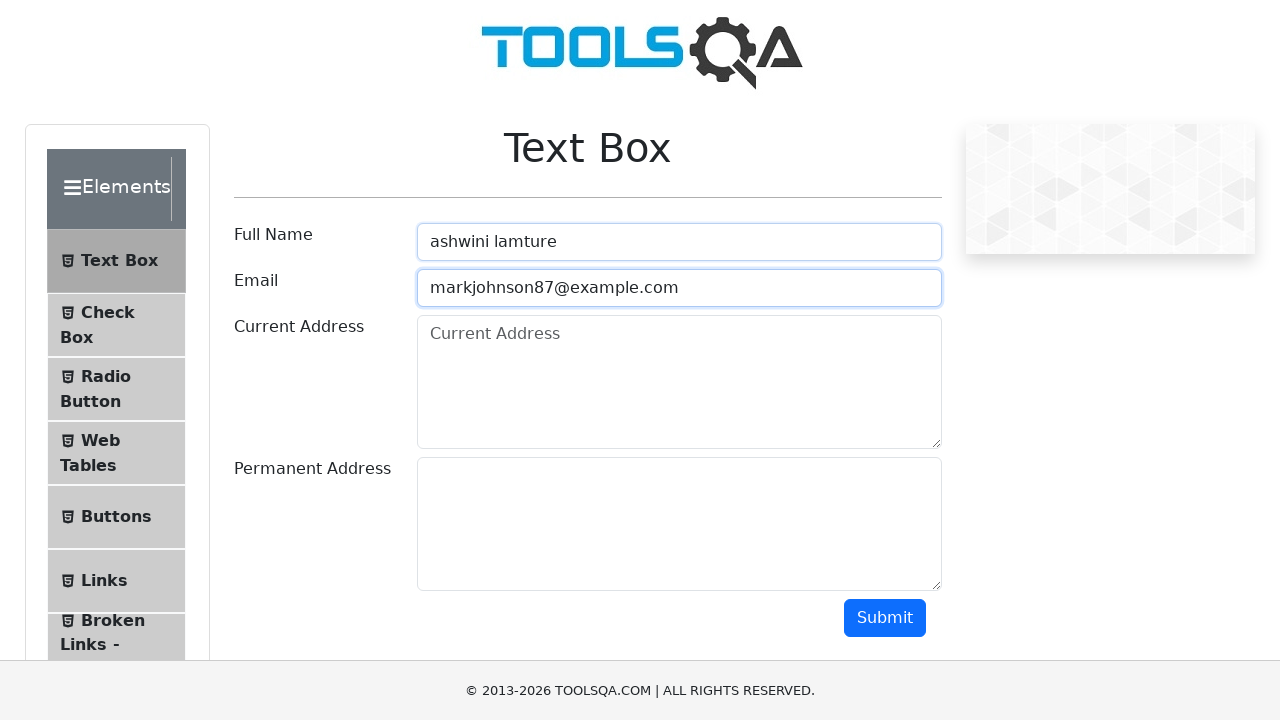

Filled current address field with 'Mahesh Complex, Waghodia Road, Vadodara, Gujarat 390019' on #currentAddress
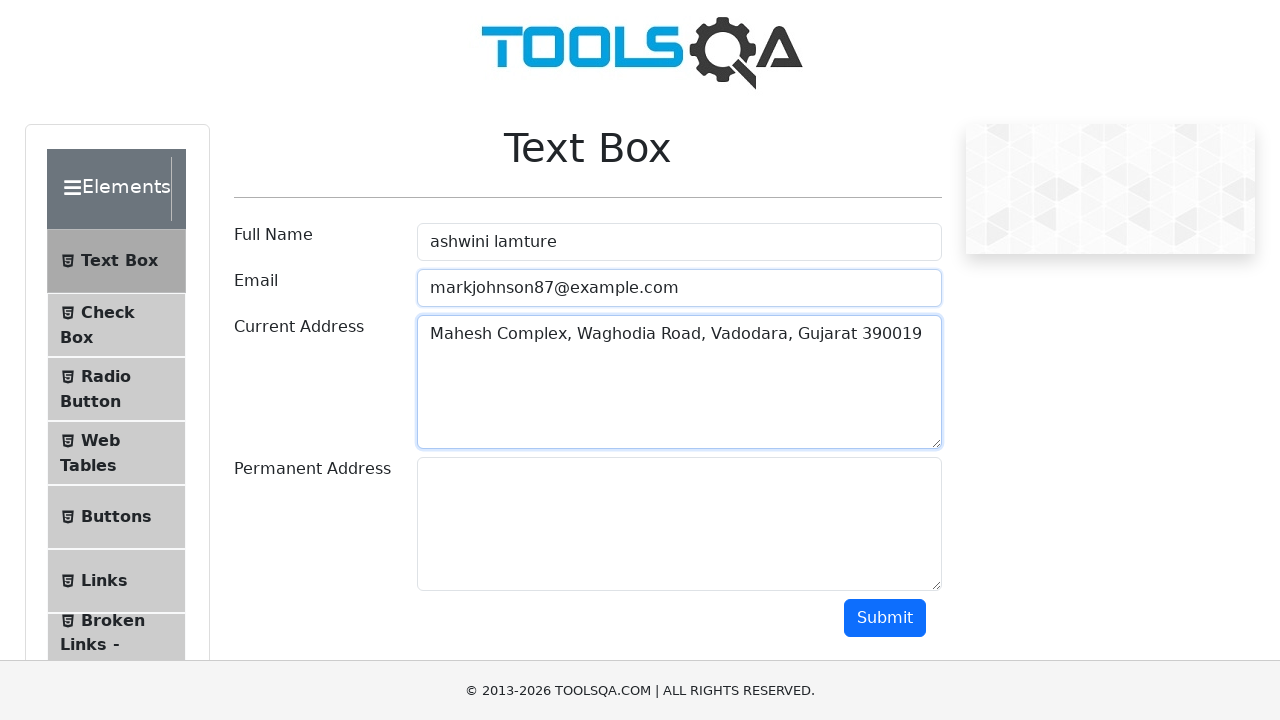

Clicked on current address field to focus it at (679, 382) on #currentAddress
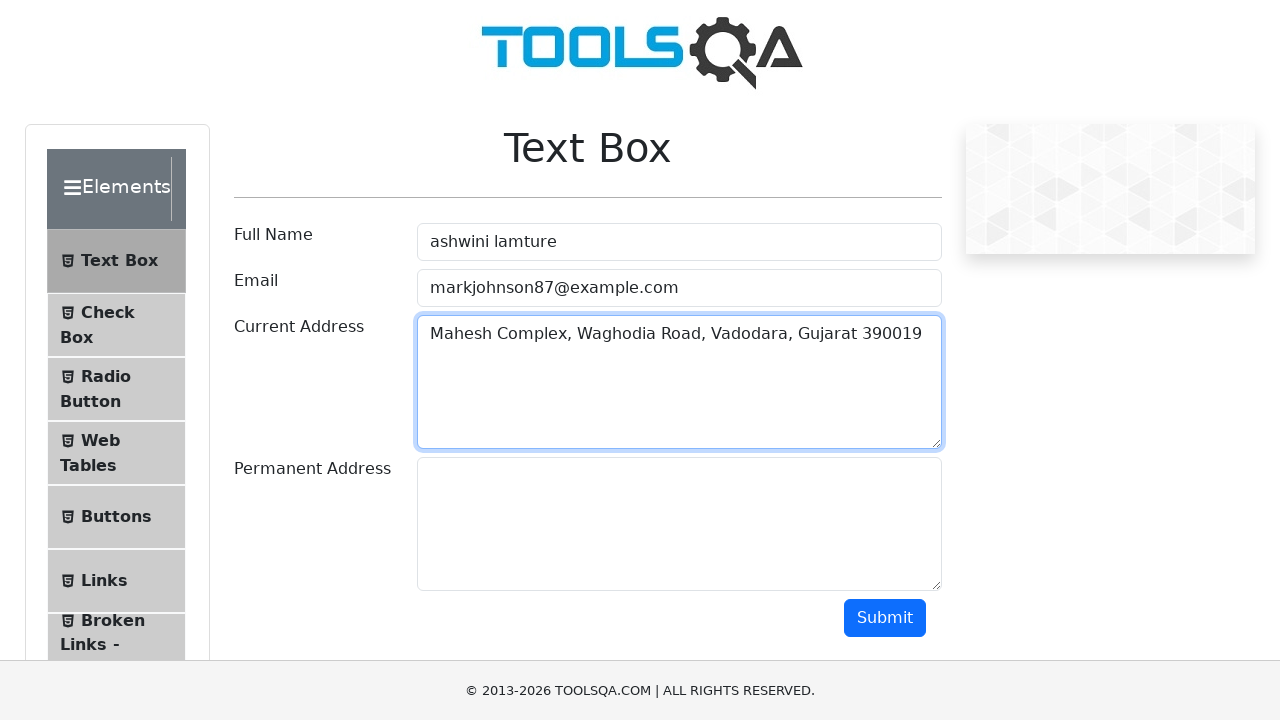

Selected all text in current address field using Ctrl+A
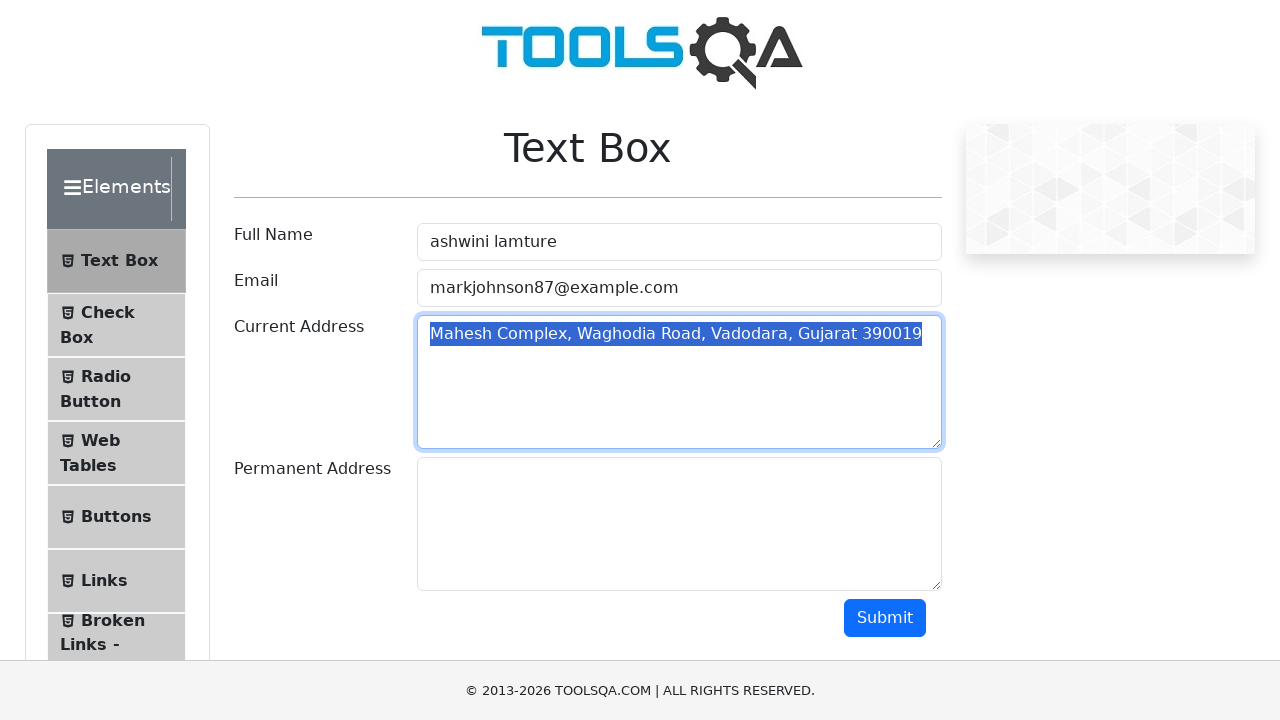

Copied selected address text using Ctrl+C
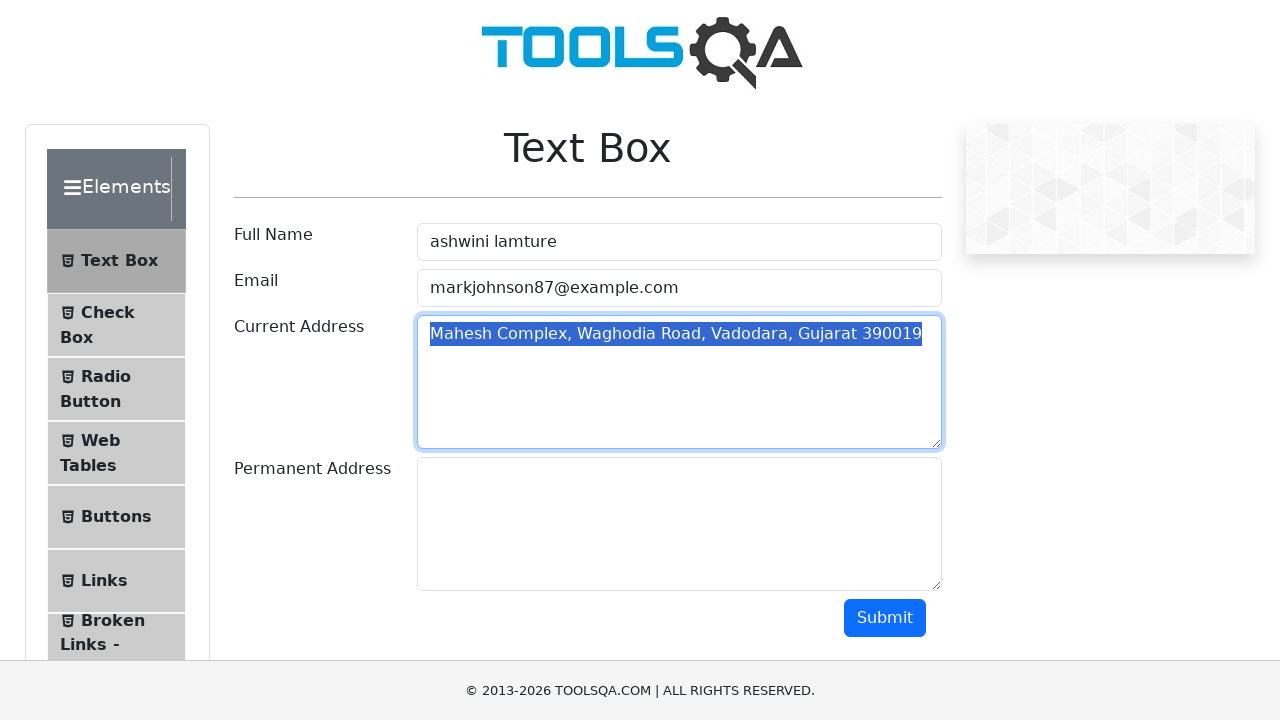

Pressed Tab to move to permanent address field
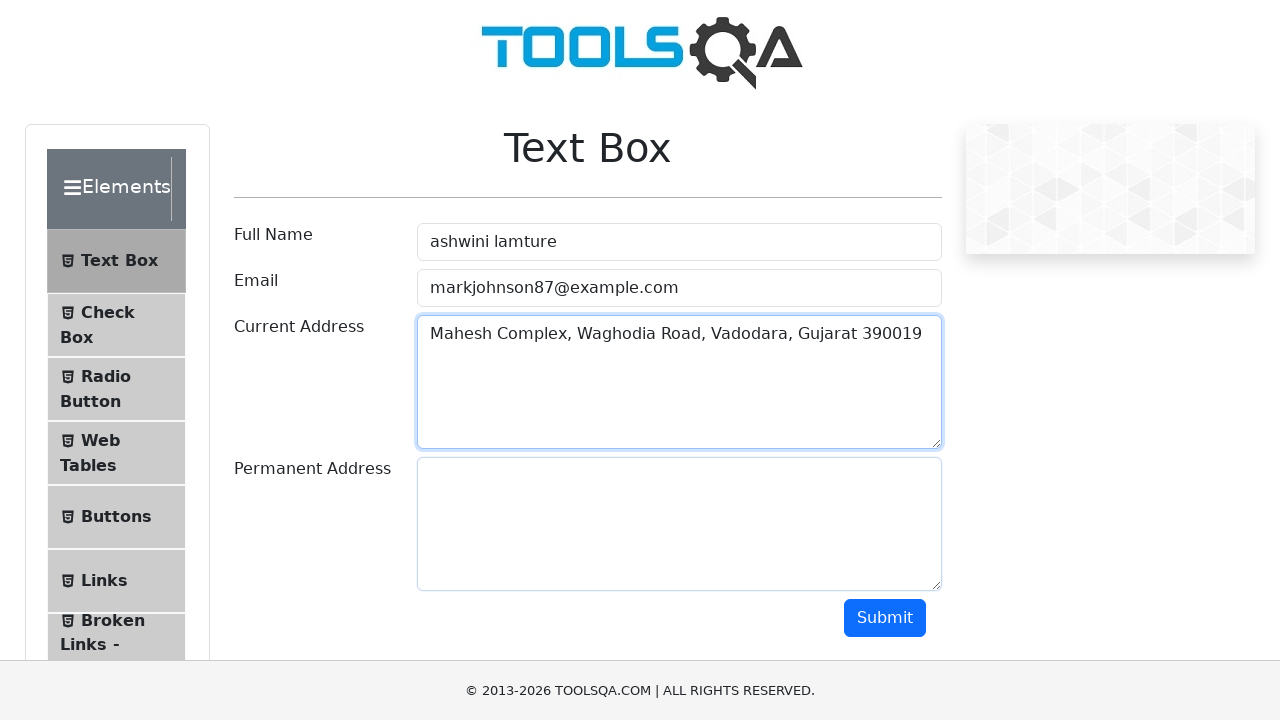

Pasted address text to permanent address field using Ctrl+V
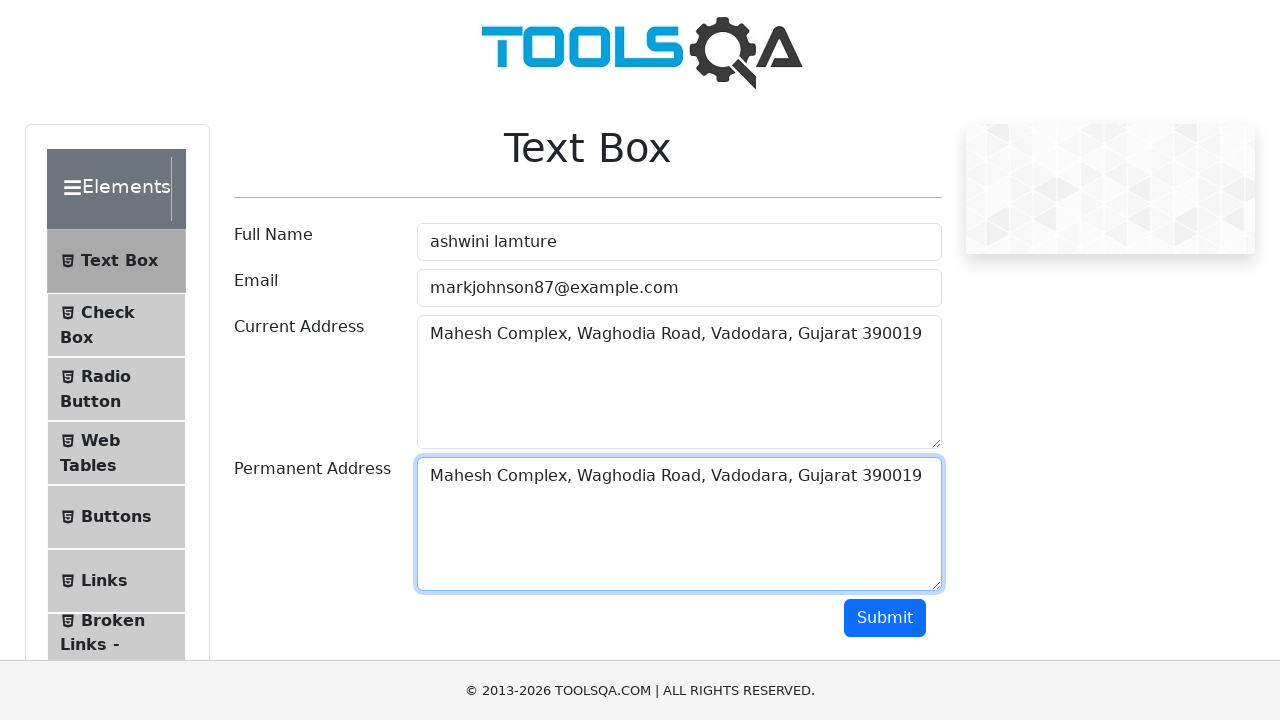

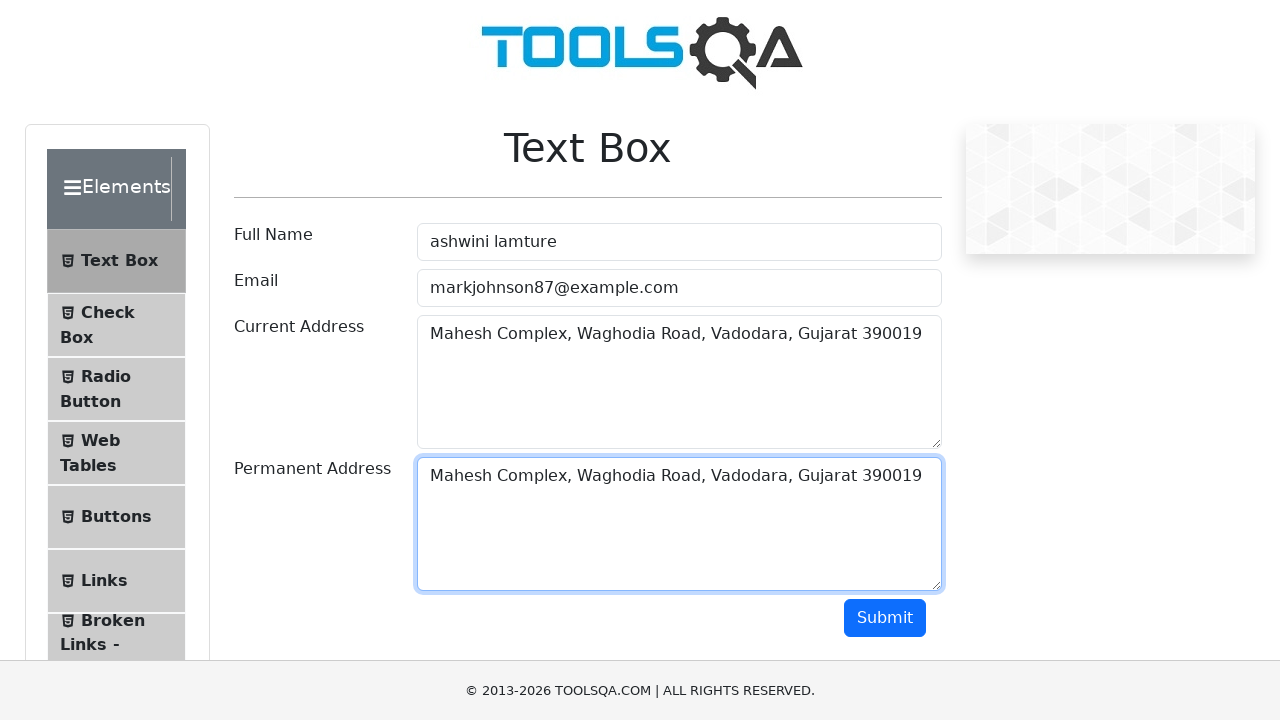